Tests dropdown selection functionality using different methods: by visible text, by index, and by value

Starting URL: http://the-internet.herokuapp.com/dropdown

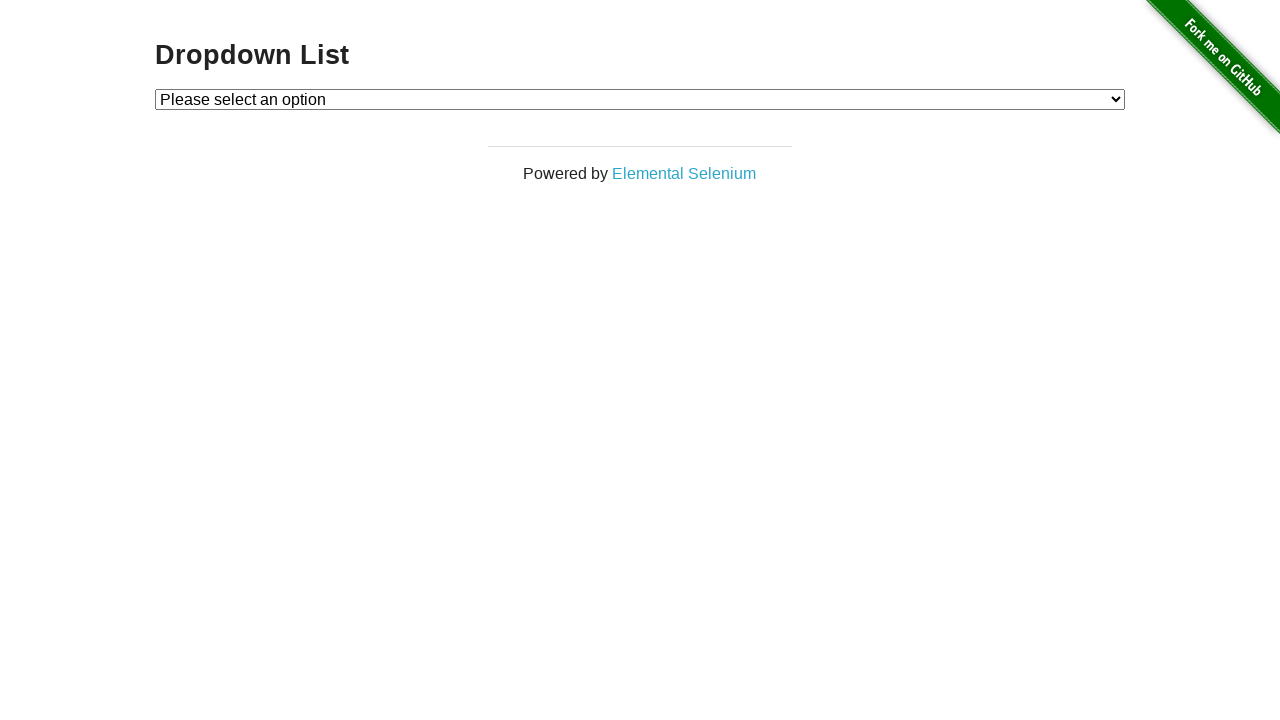

Selected dropdown option by visible text 'Option 2' on #dropdown
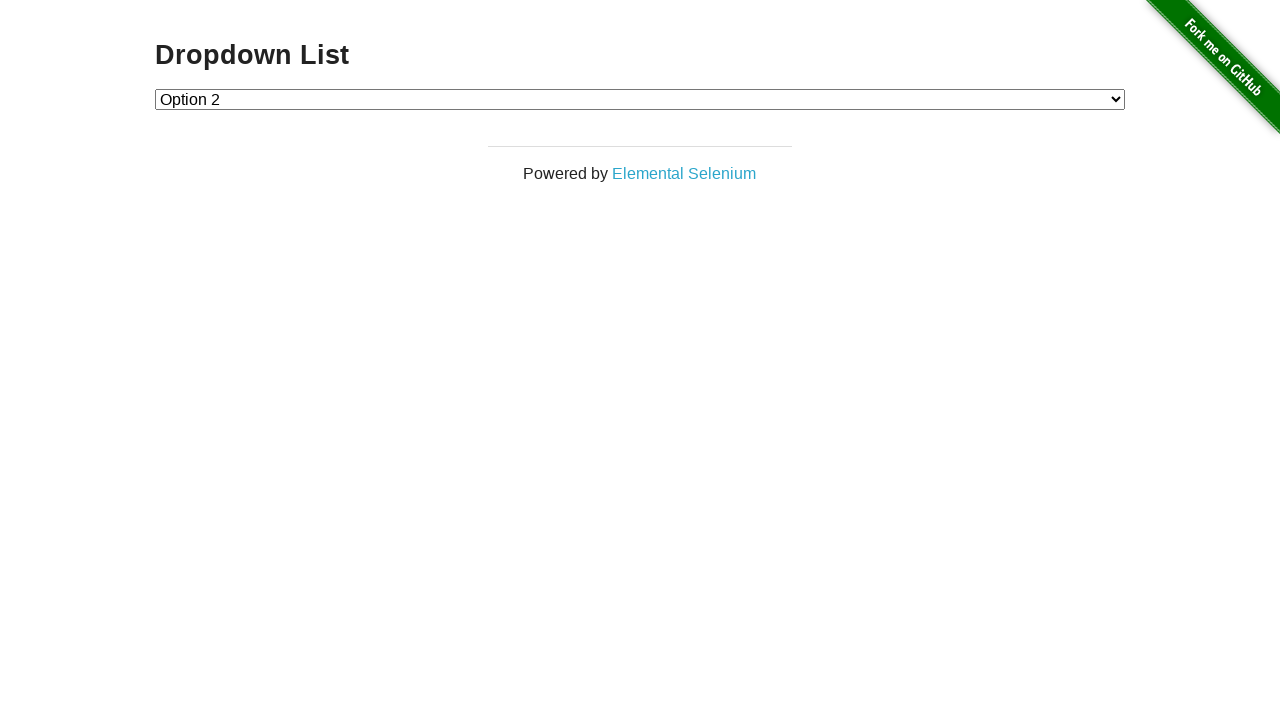

Selected dropdown option by index 2 on #dropdown
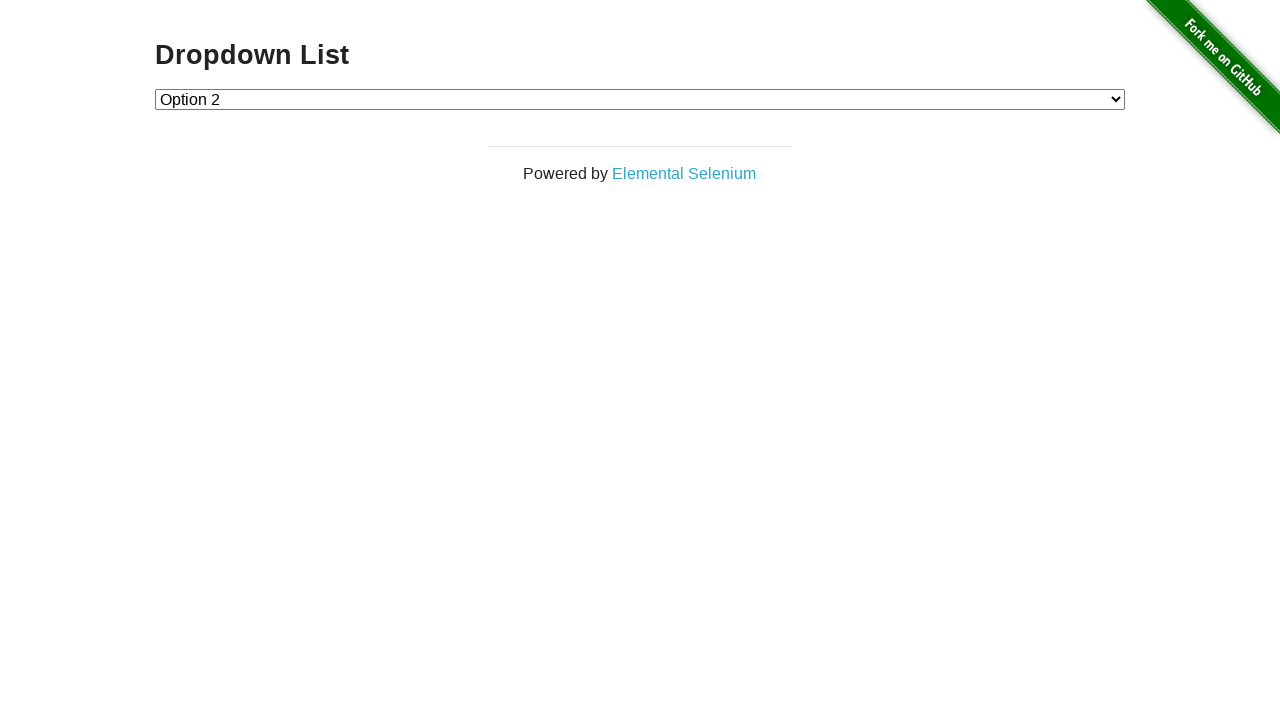

Selected dropdown option by value '2' on #dropdown
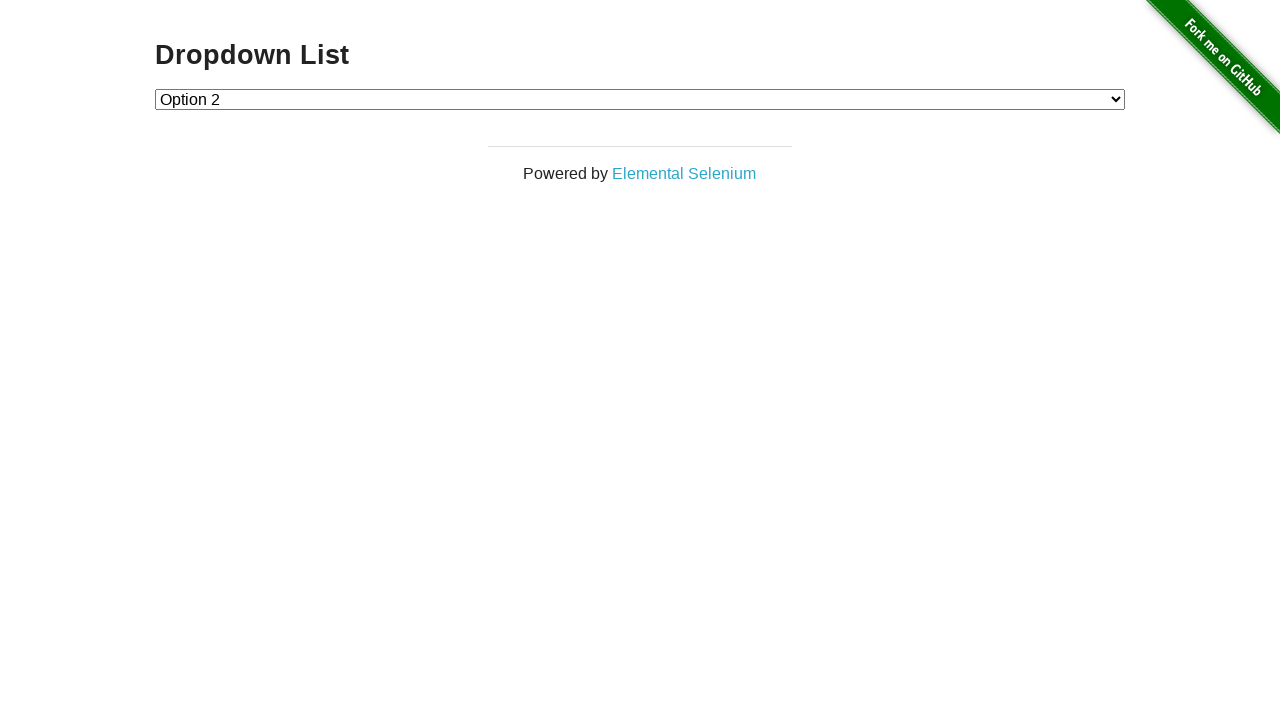

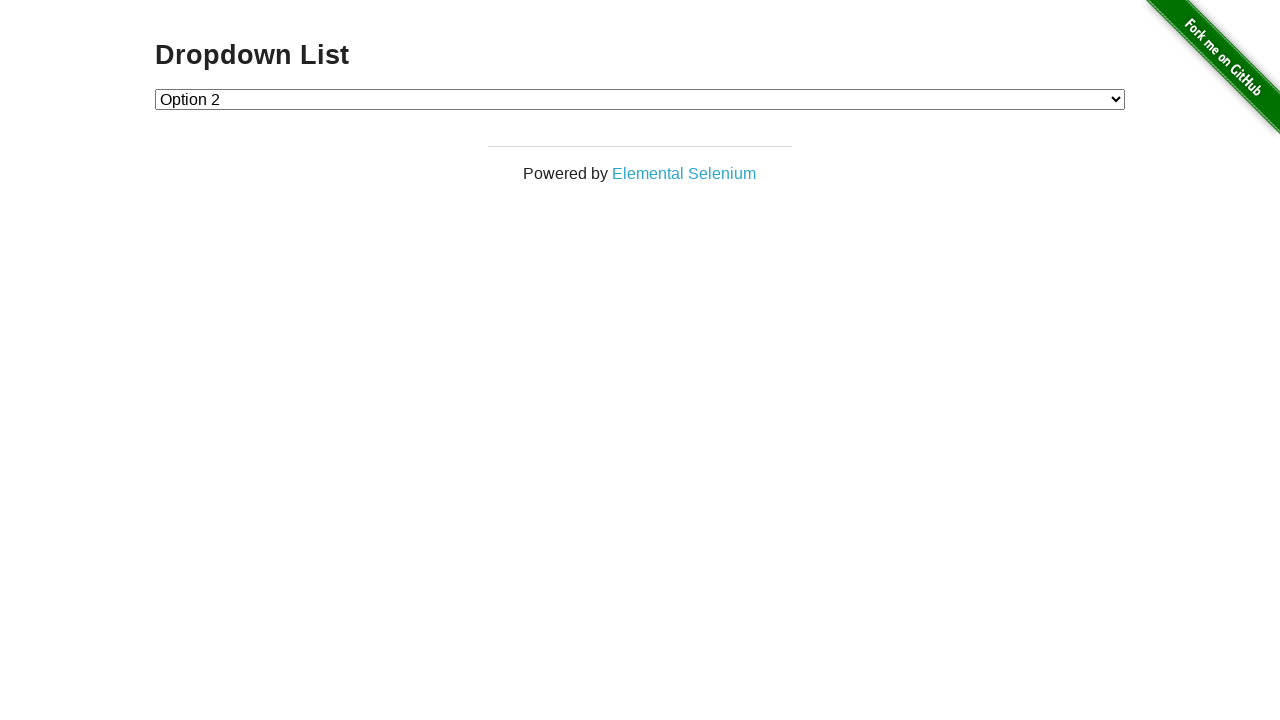